Tests auto-suggest dropdown functionality by typing a partial country name and selecting a matching option from the suggestions.

Starting URL: https://rahulshettyacademy.com/dropdownsPractise/

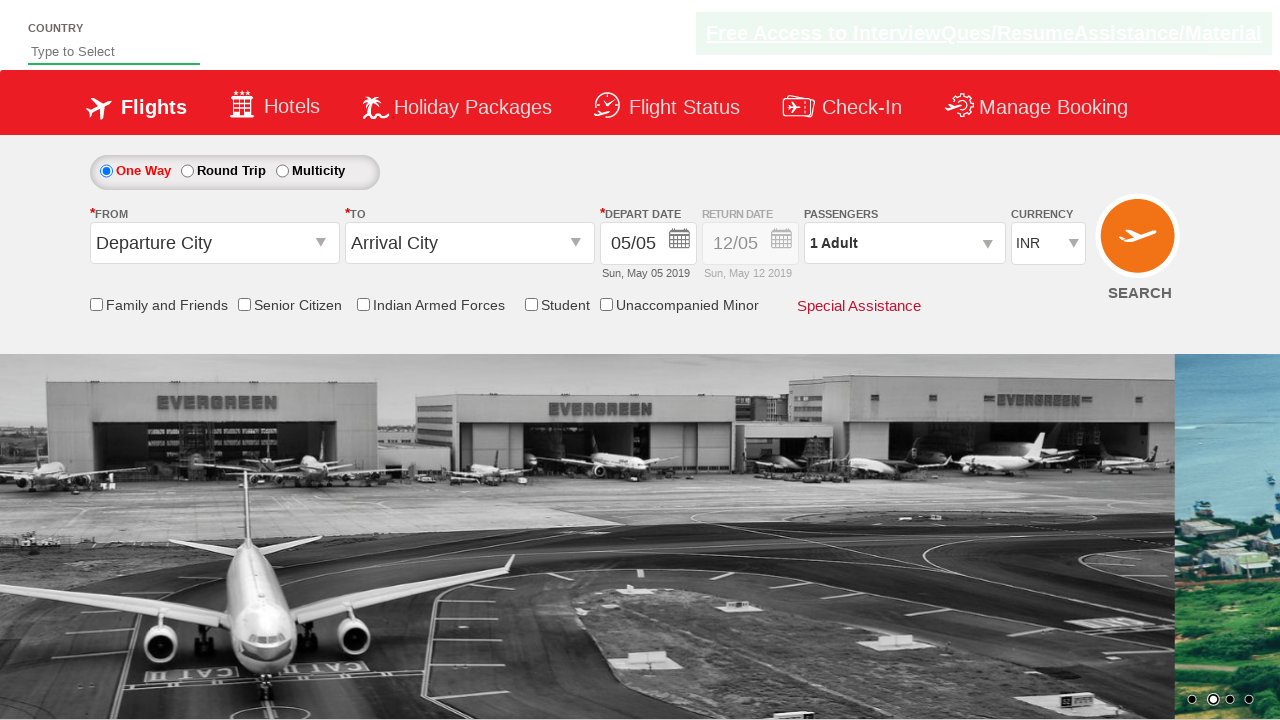

Navigated to AutoSuggestDropdown test page
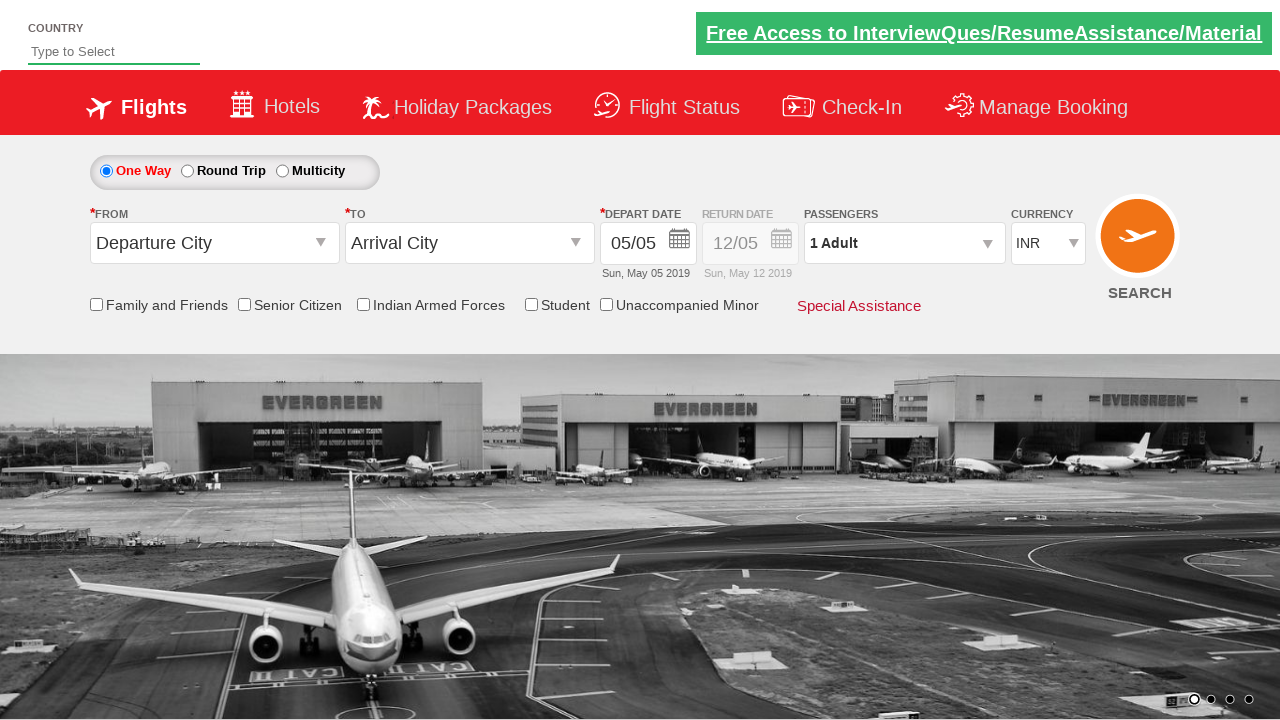

Typed 'ind' in autosuggest field to trigger dropdown on #autosuggest
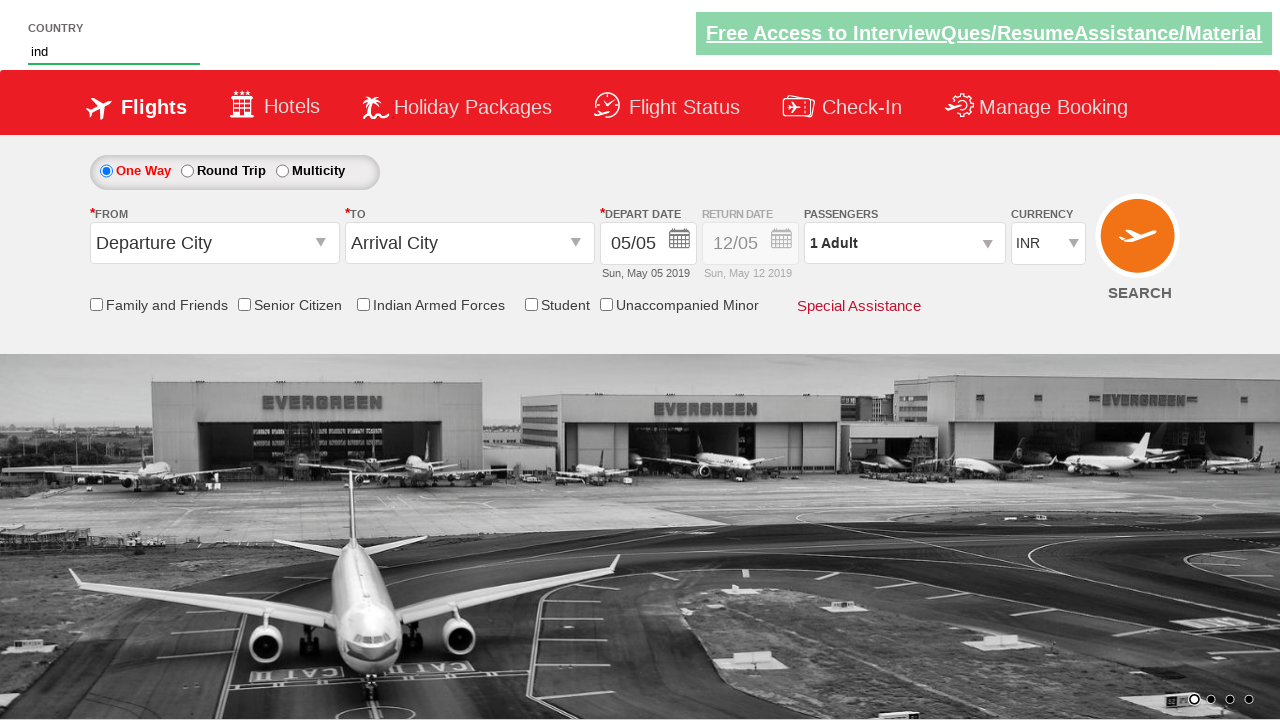

Auto-suggest dropdown options loaded
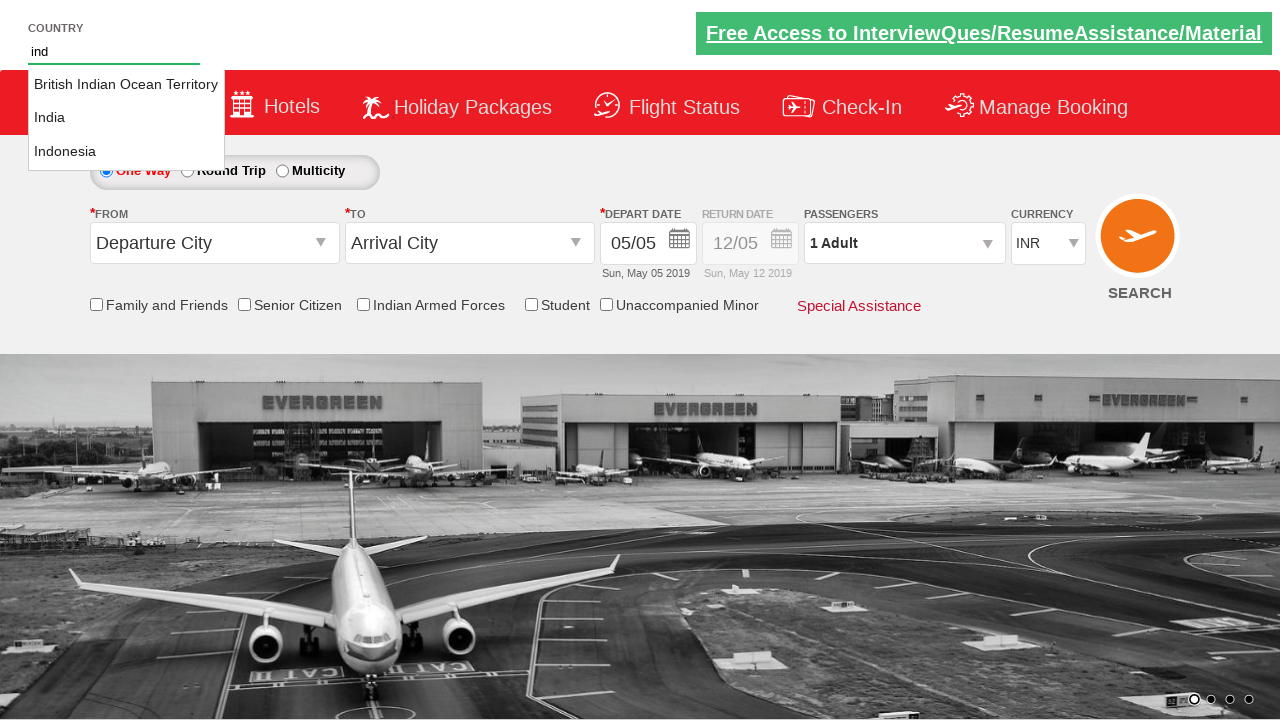

Retrieved 3 suggestion options from dropdown
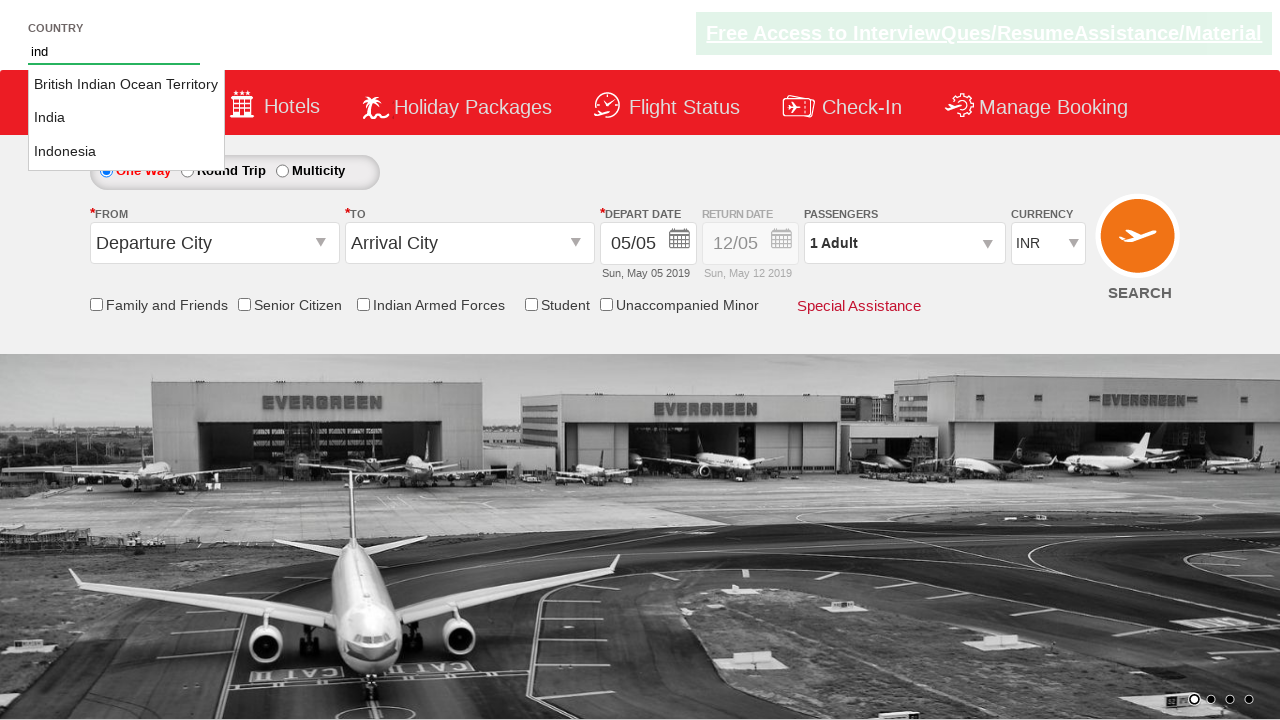

Selected 'India' from auto-suggest dropdown at (126, 118) on li.ui-menu-item >> nth=1
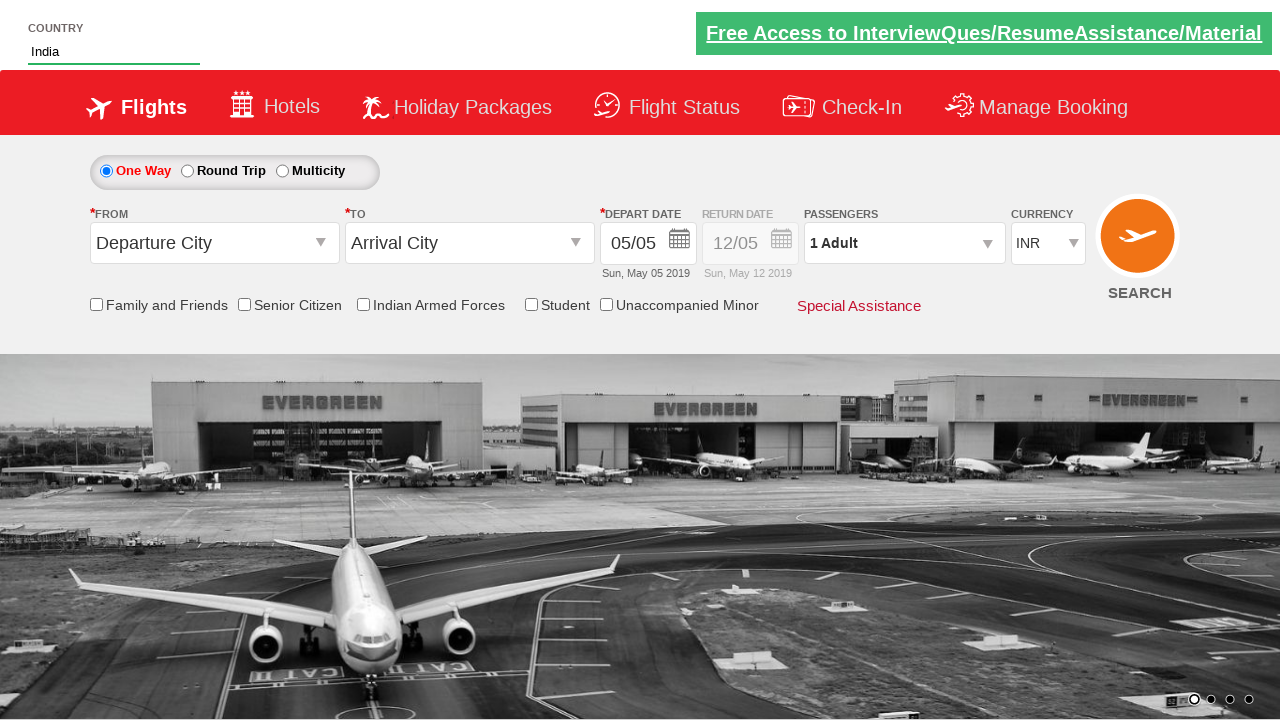

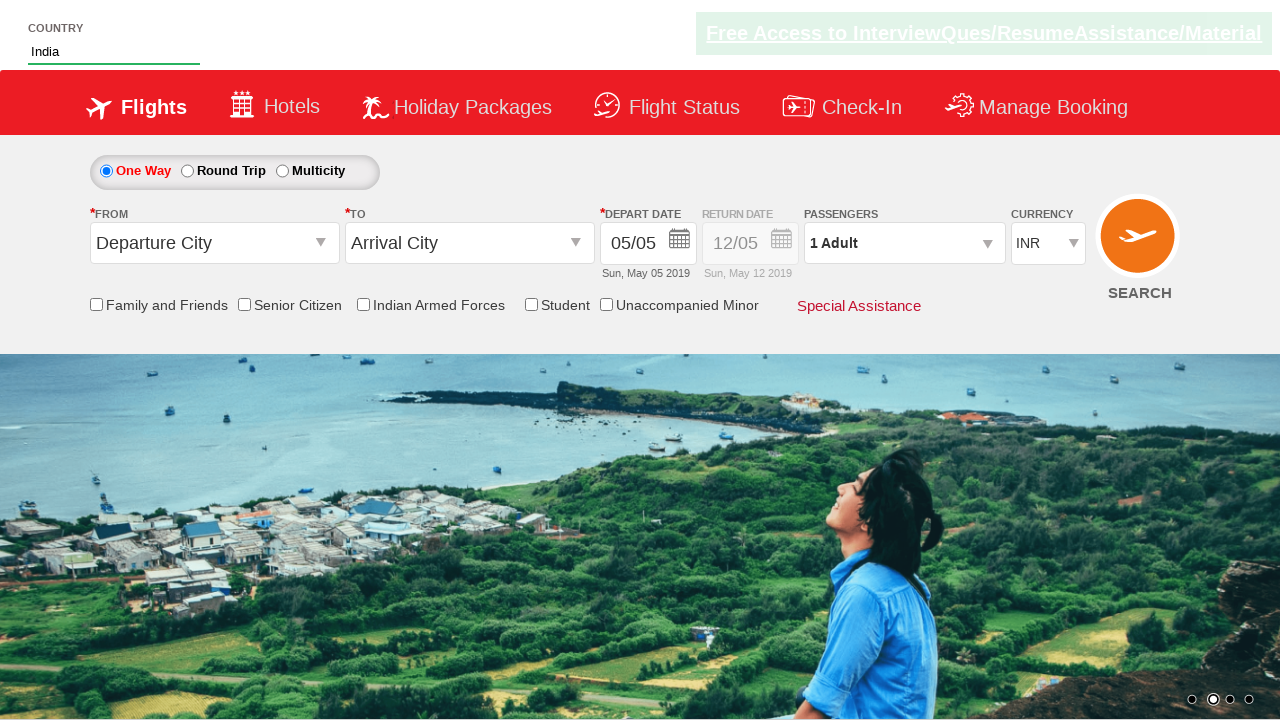